Tests page scrolling functionality by scrolling down 1000 pixels and then scrolling back up 1000 pixels on the Selenium website

Starting URL: https://www.selenium.dev/

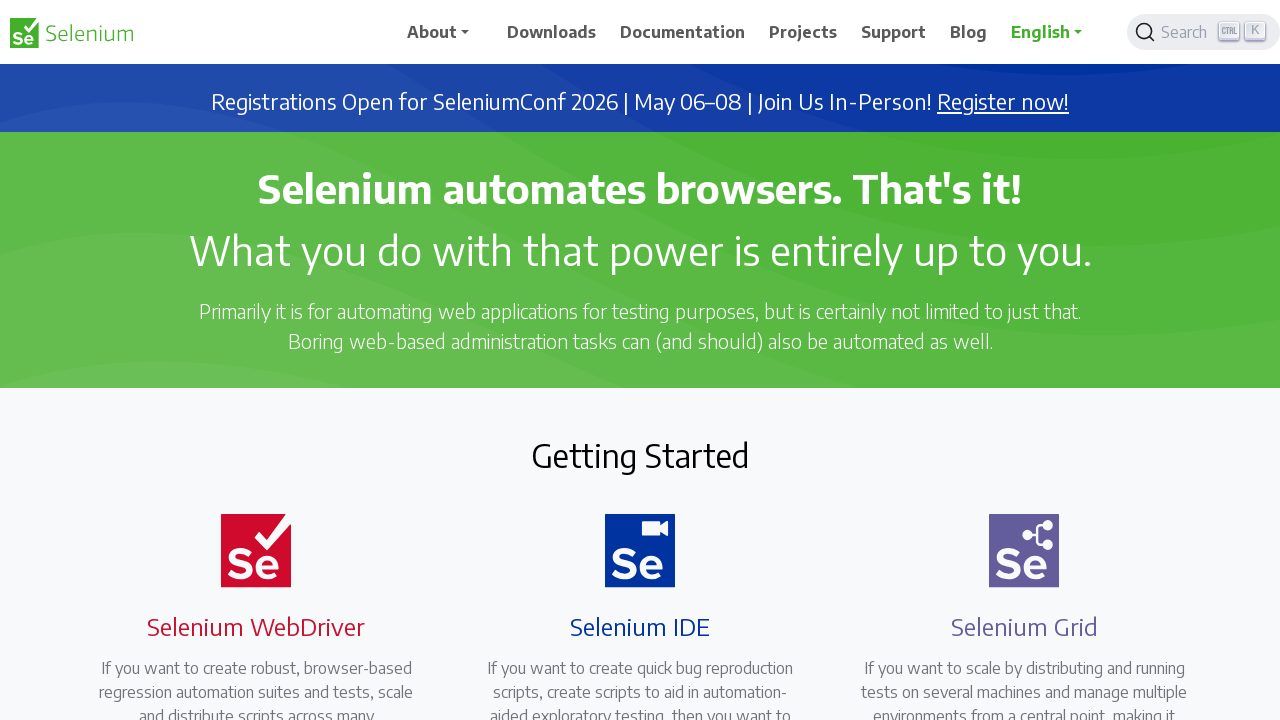

Scrolled down 1000 pixels on the Selenium website
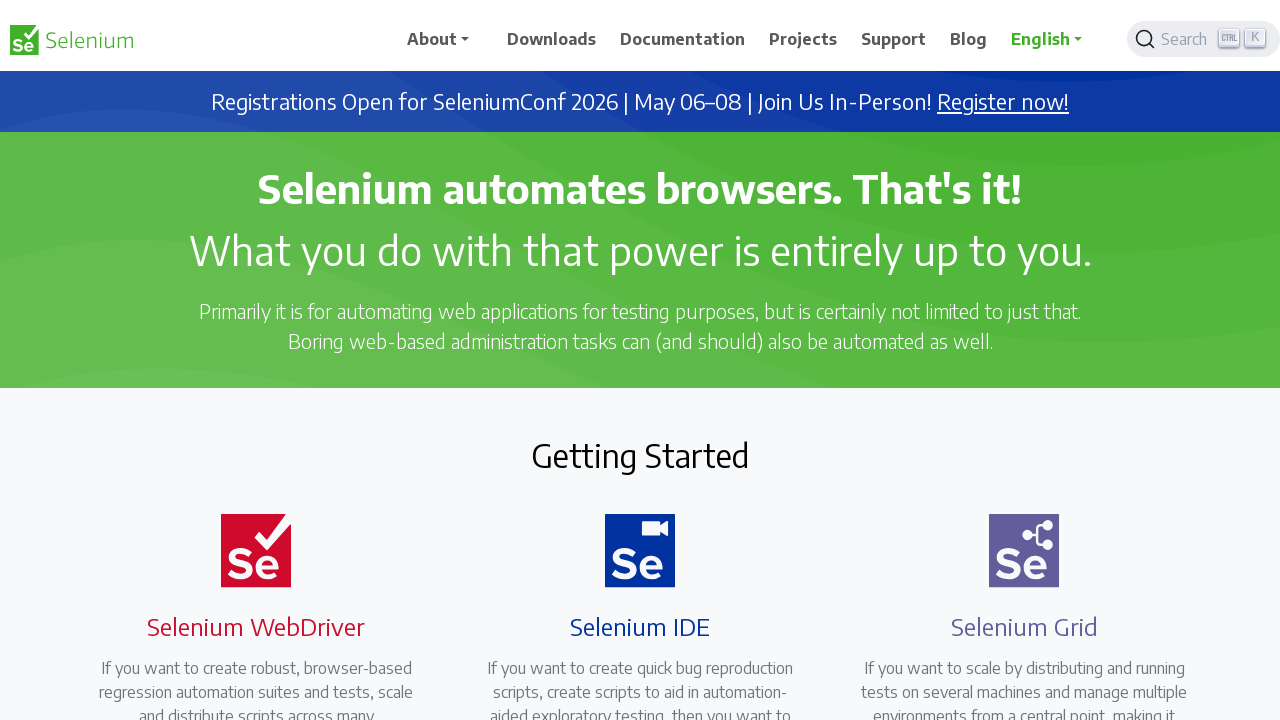

Waited 1 second to observe the scroll down
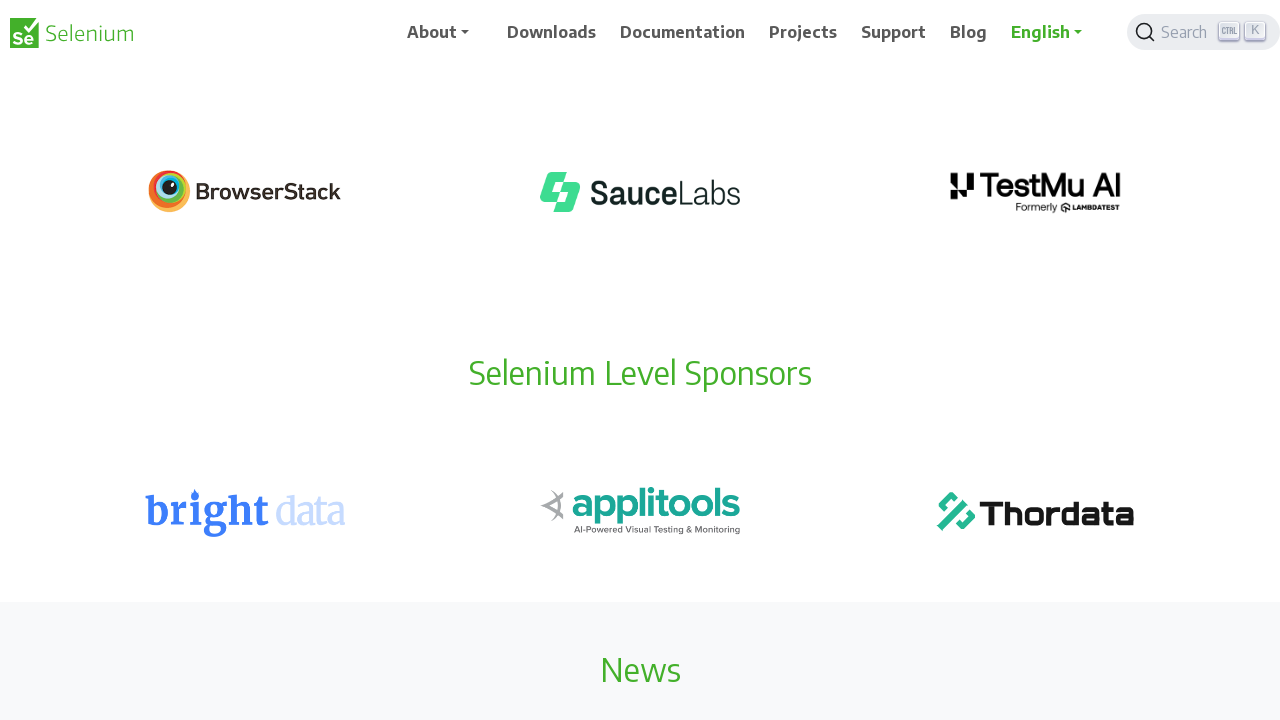

Scrolled up 1000 pixels back to original position
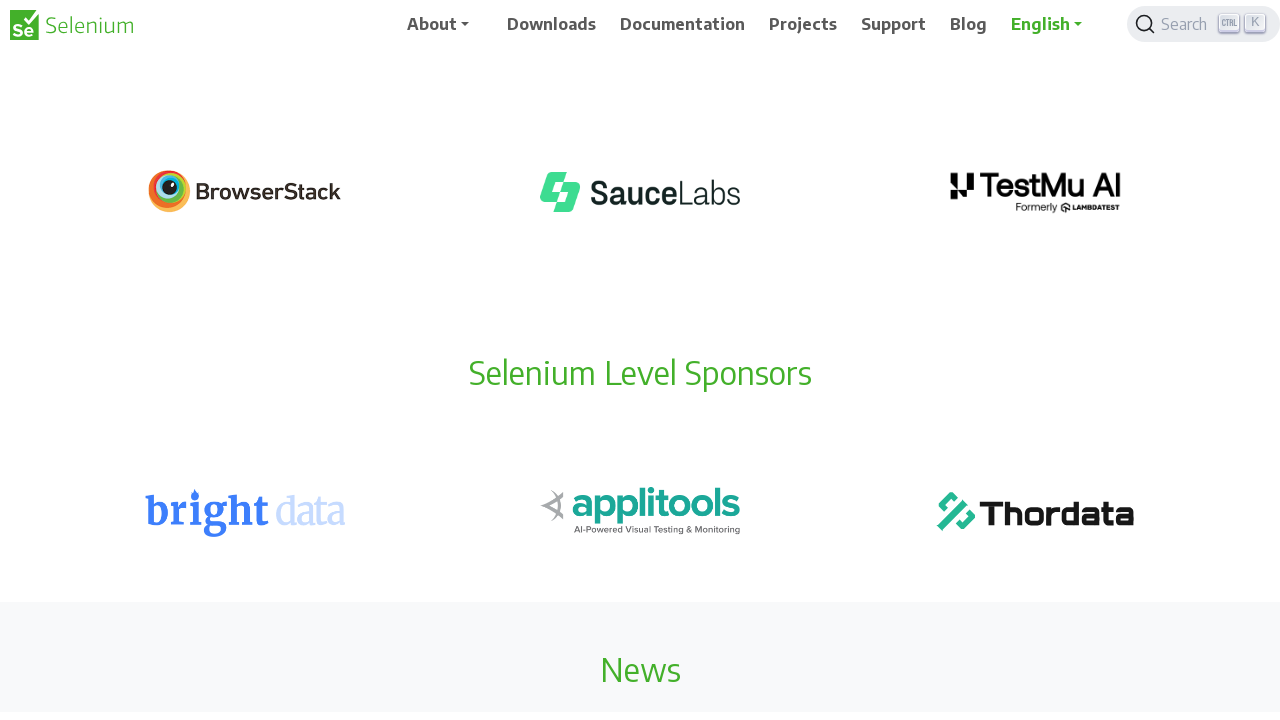

Waited 1 second to observe the scroll up
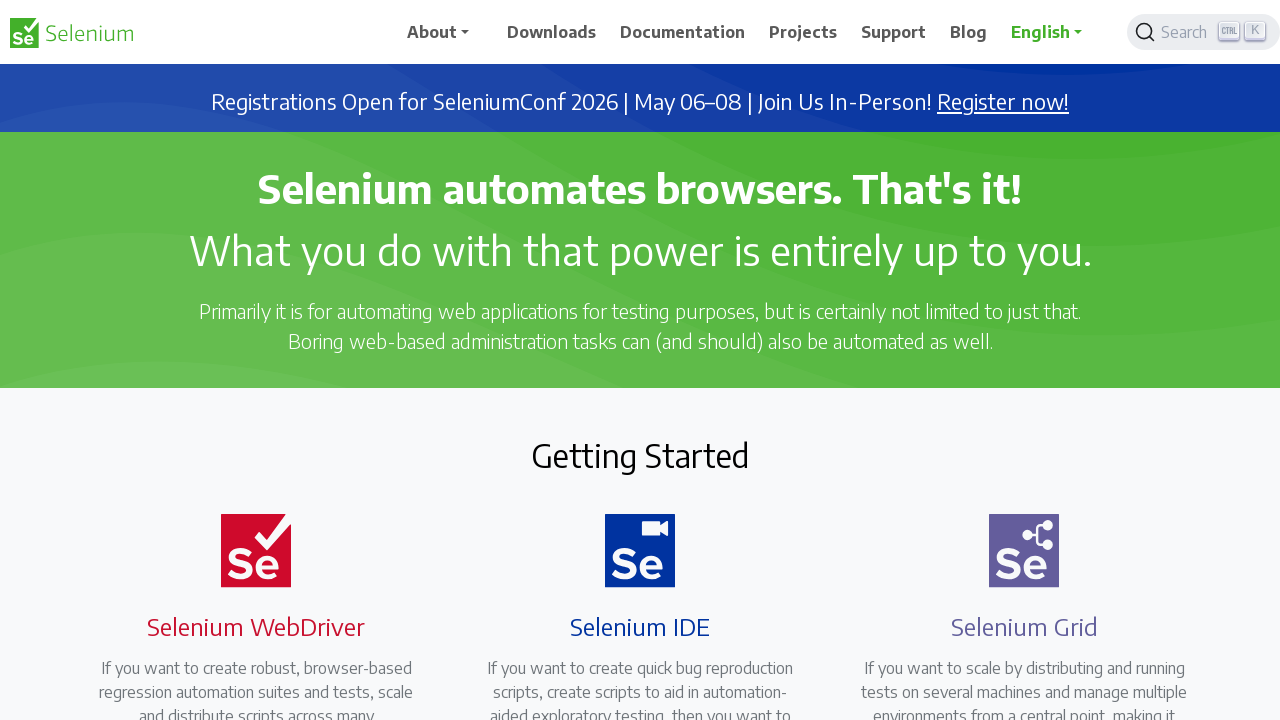

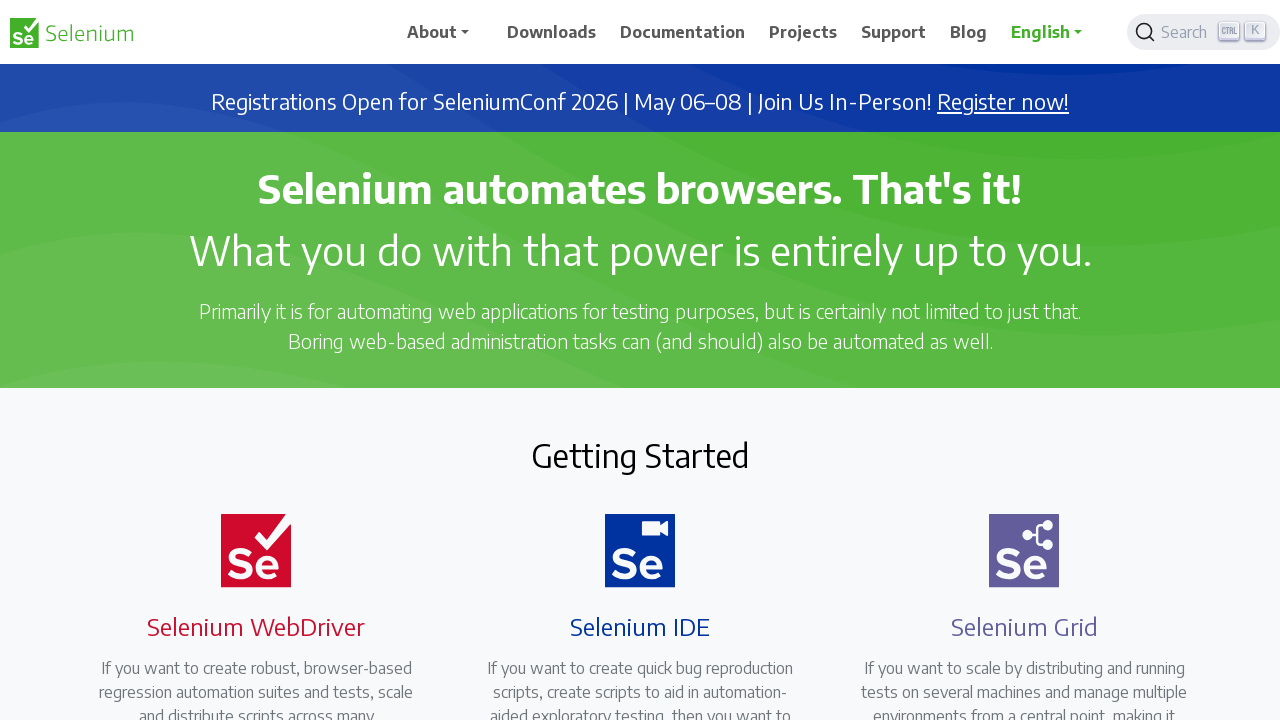